Tests form input functionality by locating a mobile number field by its name attribute and entering a phone number value.

Starting URL: https://www.tutorialspoint.com/selenium/practice/selenium_automation_practice.php

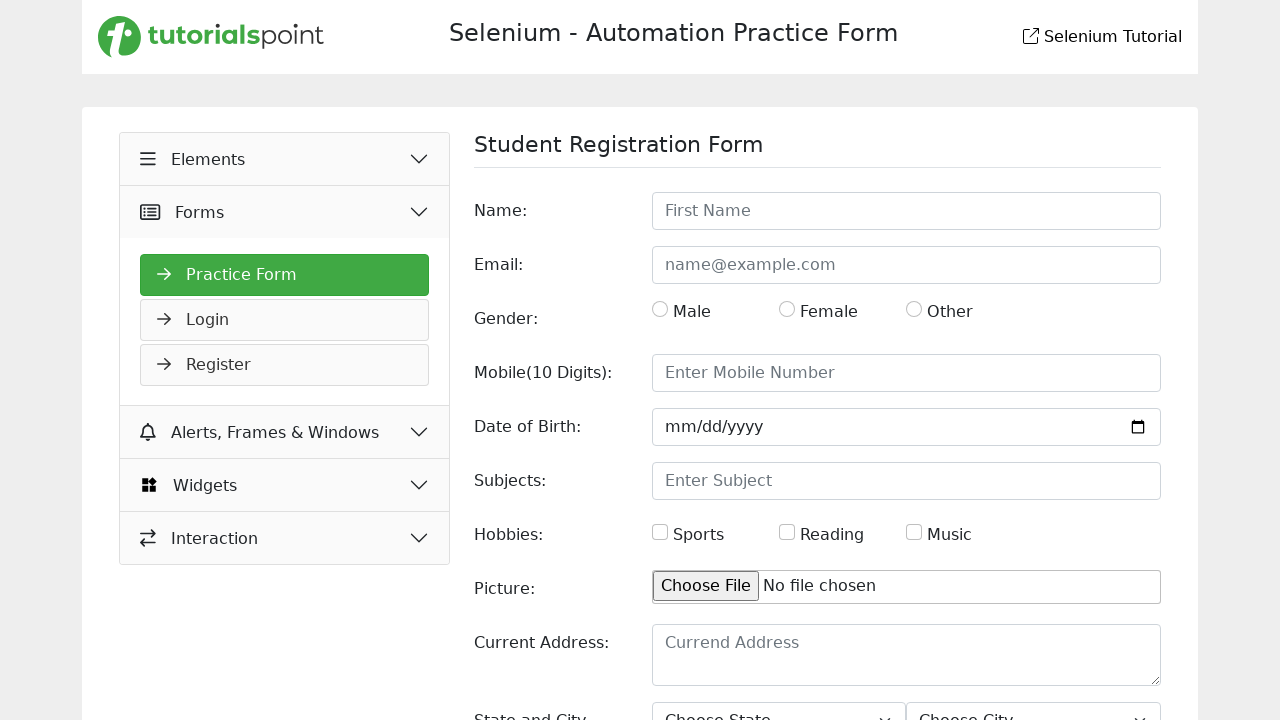

Waited for mobile number input field to be visible
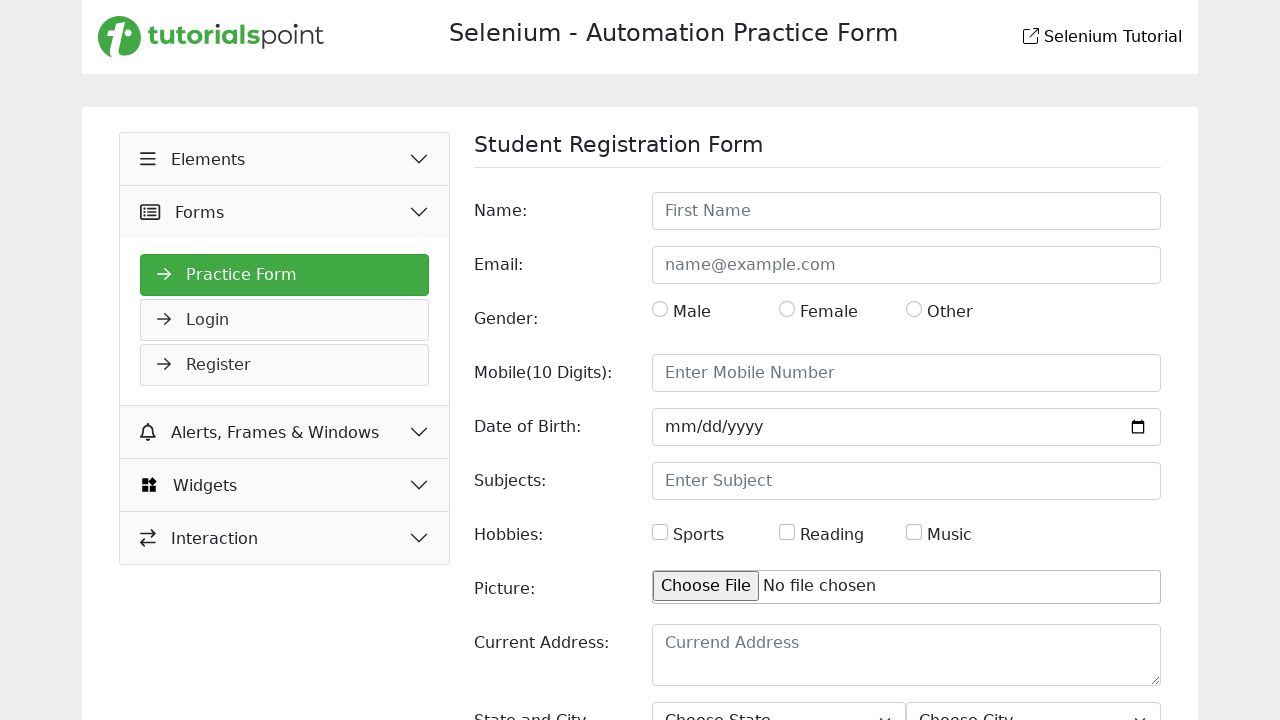

Filled mobile number field with phone number '01881286434' on input[name='mobile']
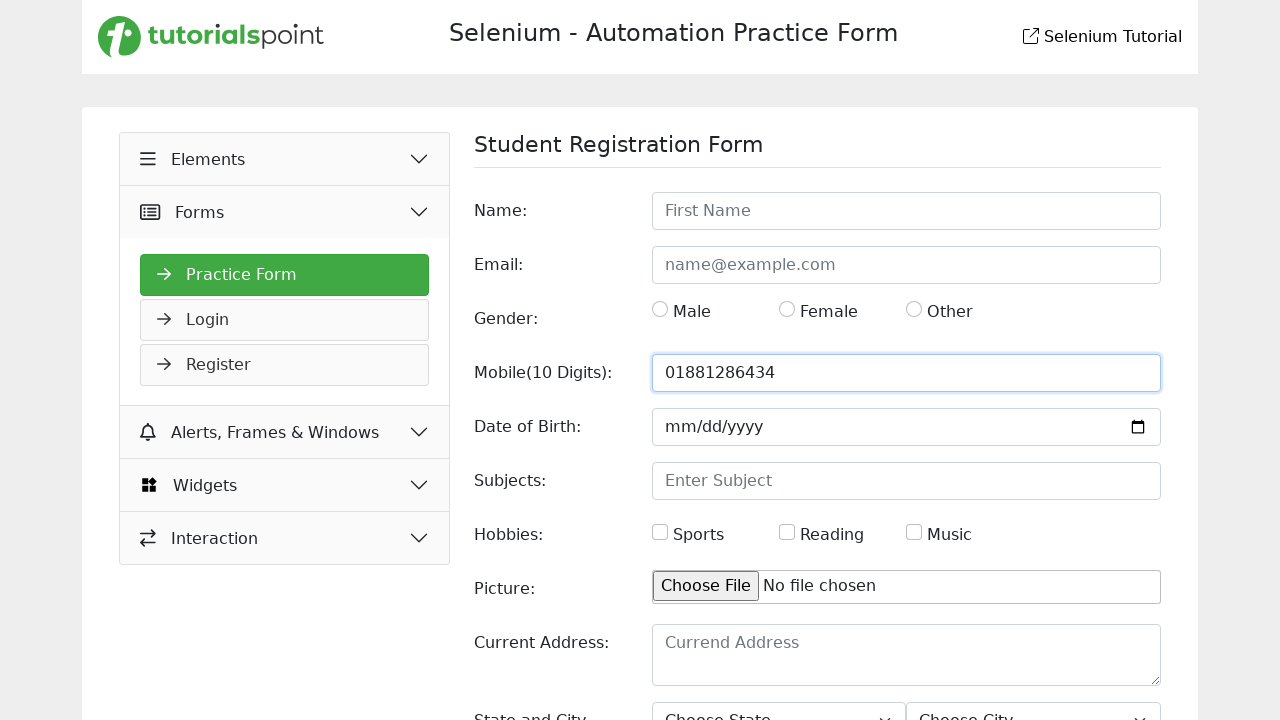

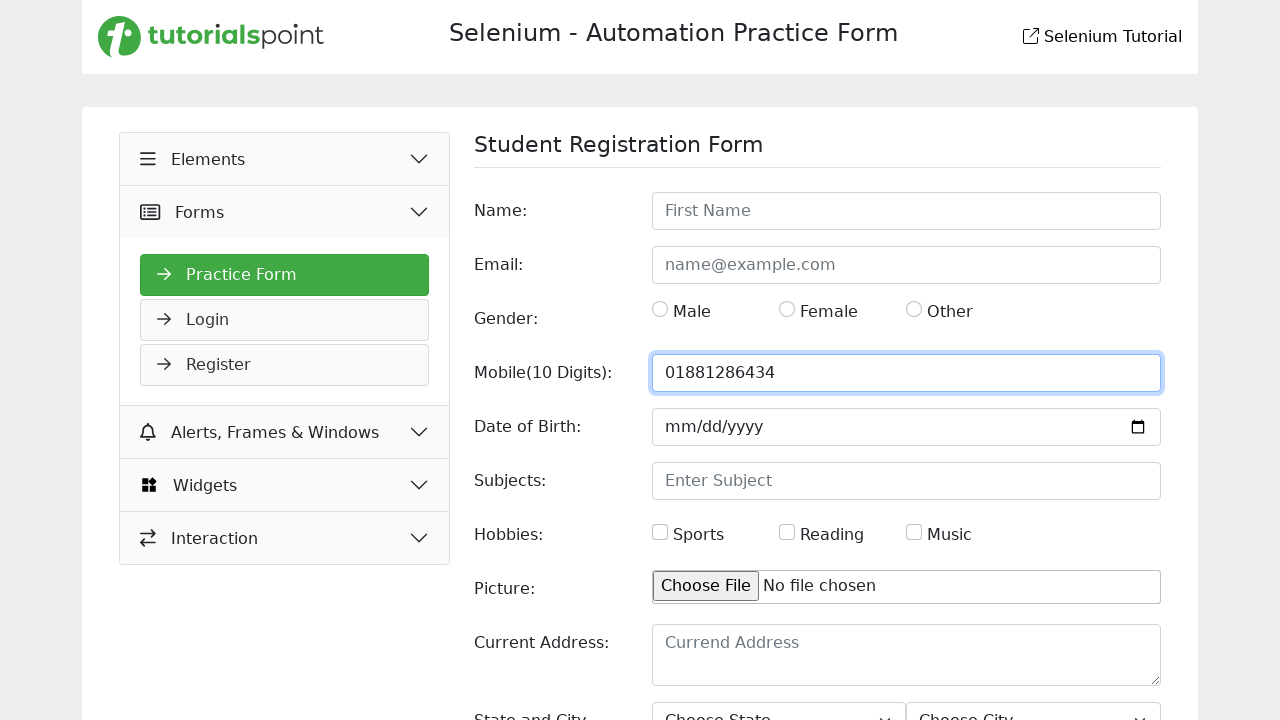